Navigates to the BorrowLenses website in a mobile browser viewport

Starting URL: https://www.borrowlenses.com/

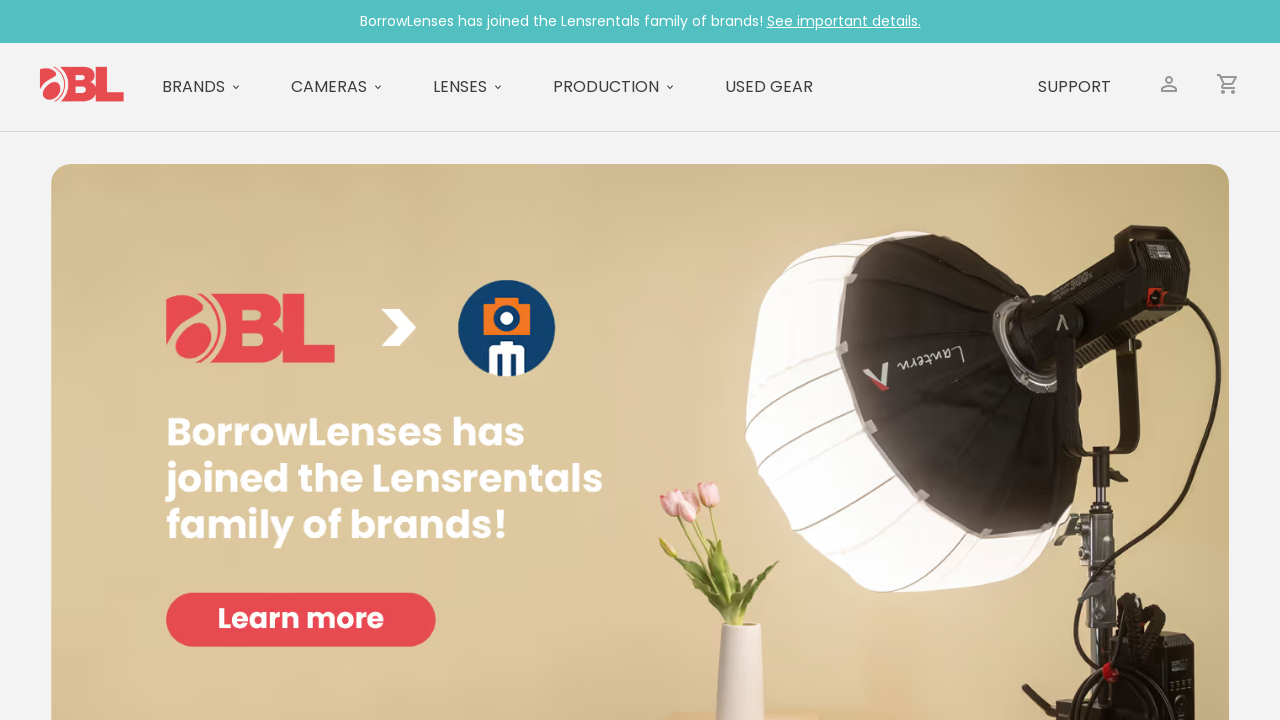

Set mobile viewport to 640x960
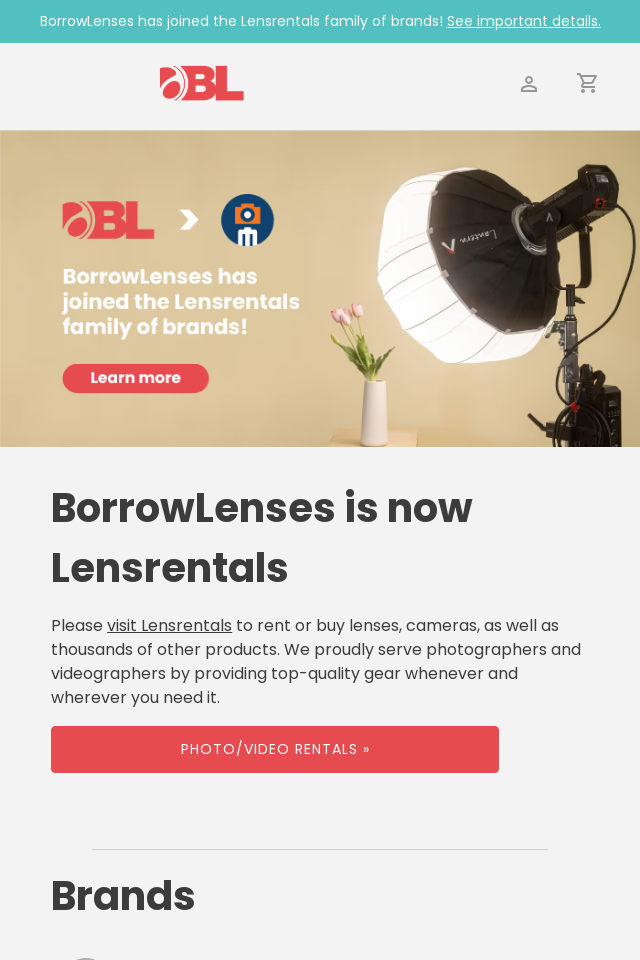

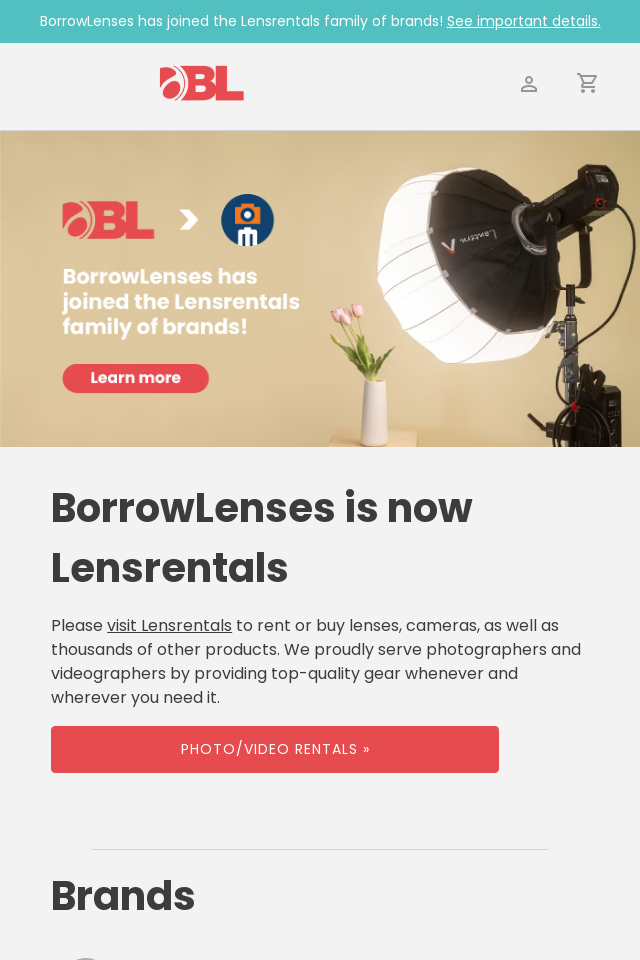